Tests checkbox functionality by finding all checkboxes in a specific block on a tutorial page and clicking each one to select them

Starting URL: http://www.tizag.com/htmlT/htmlcheckboxes.php

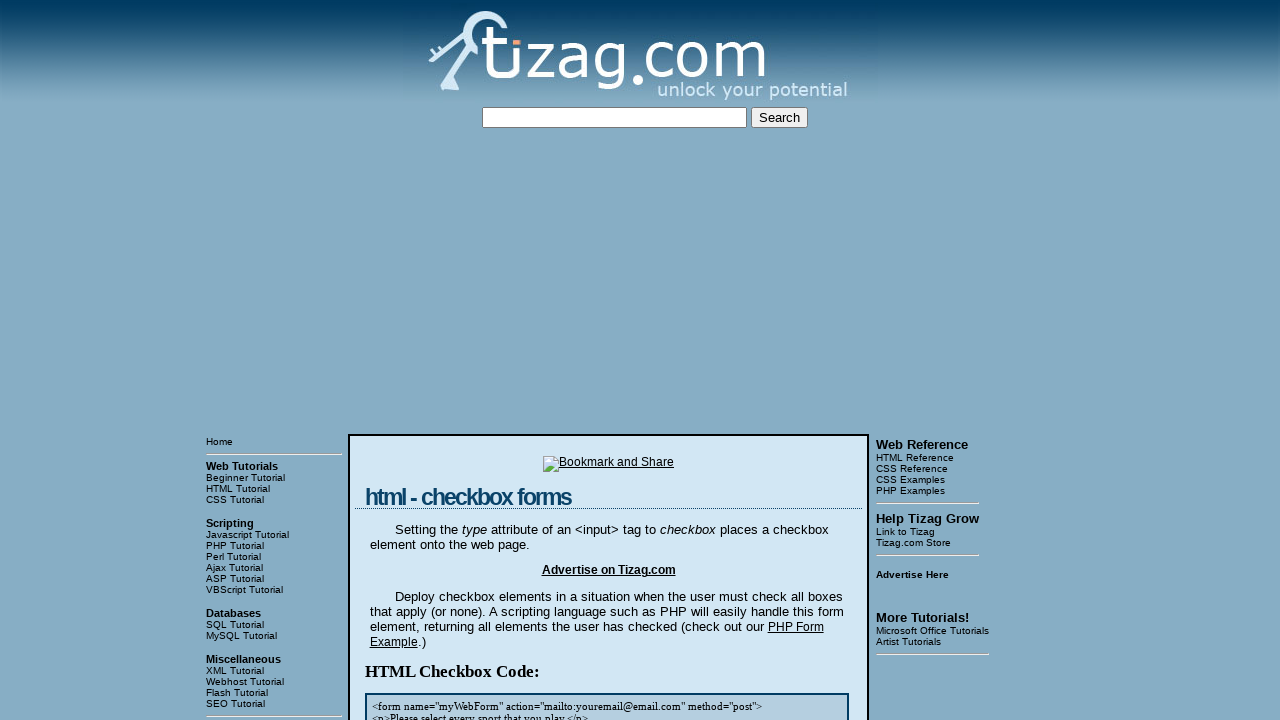

Located and waited for checkbox container block to load
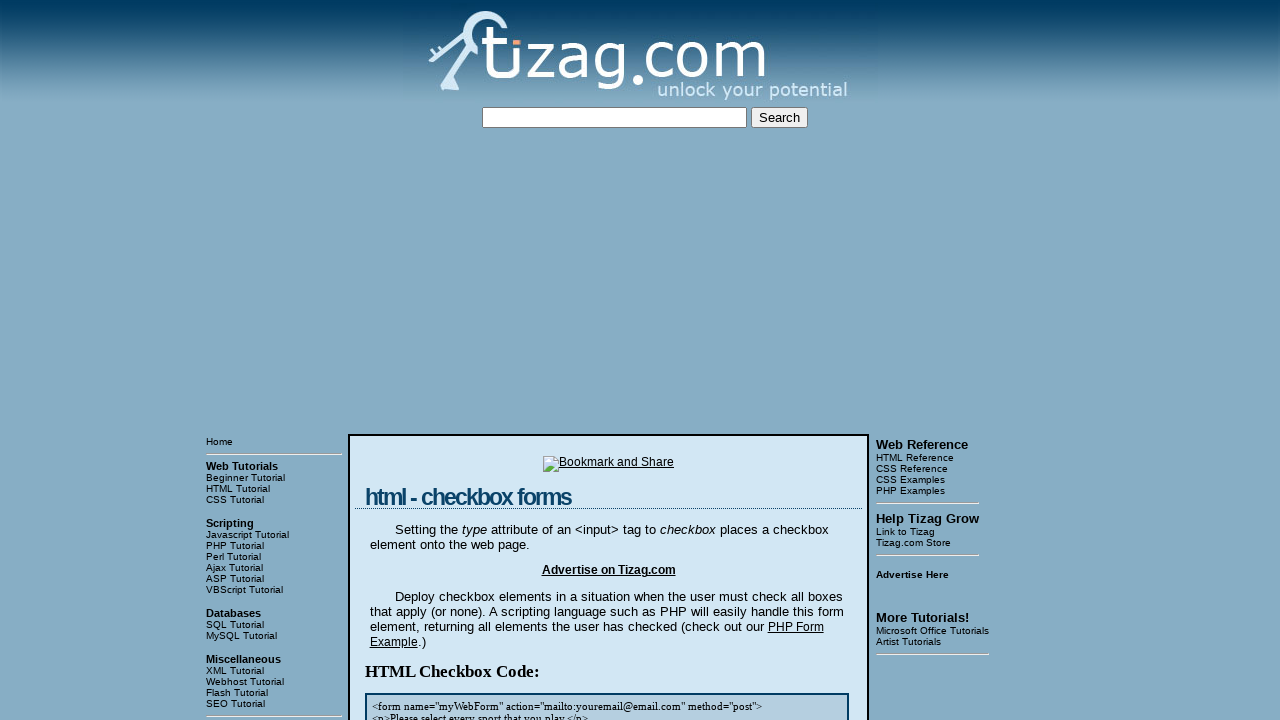

Found all checkboxes with name 'sports' within the block
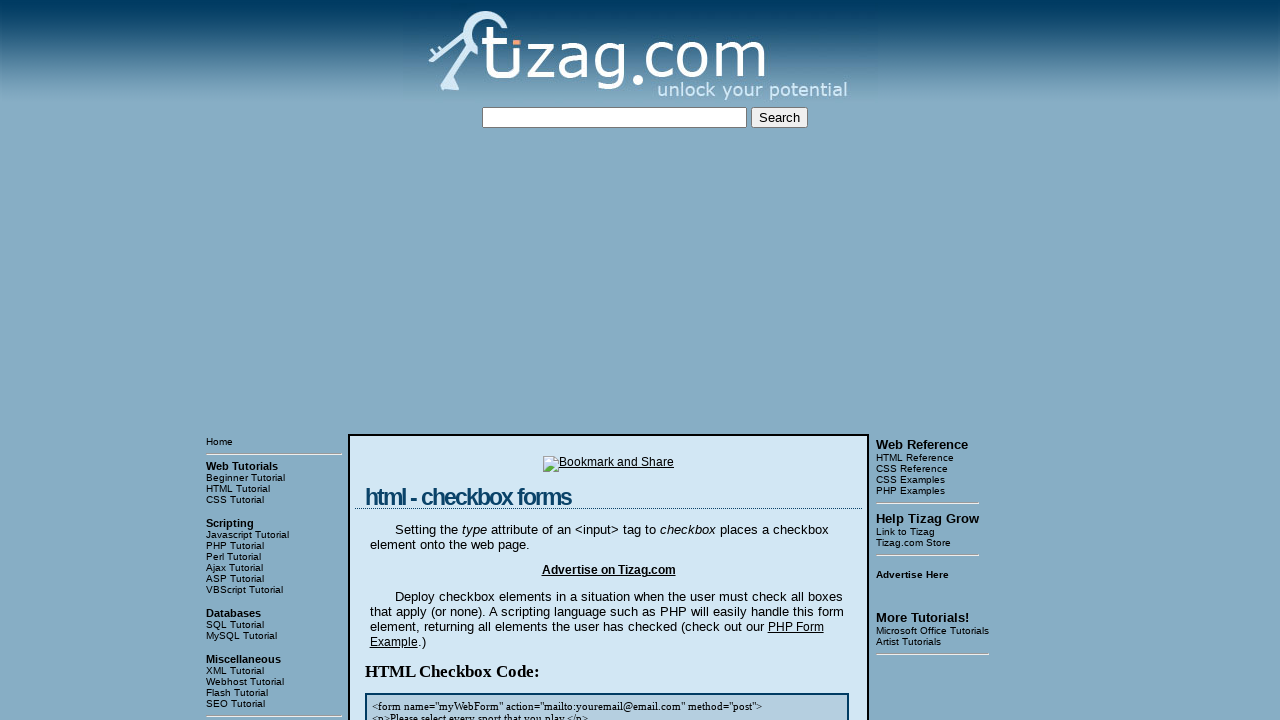

Retrieved checkbox count: 4 checkboxes found
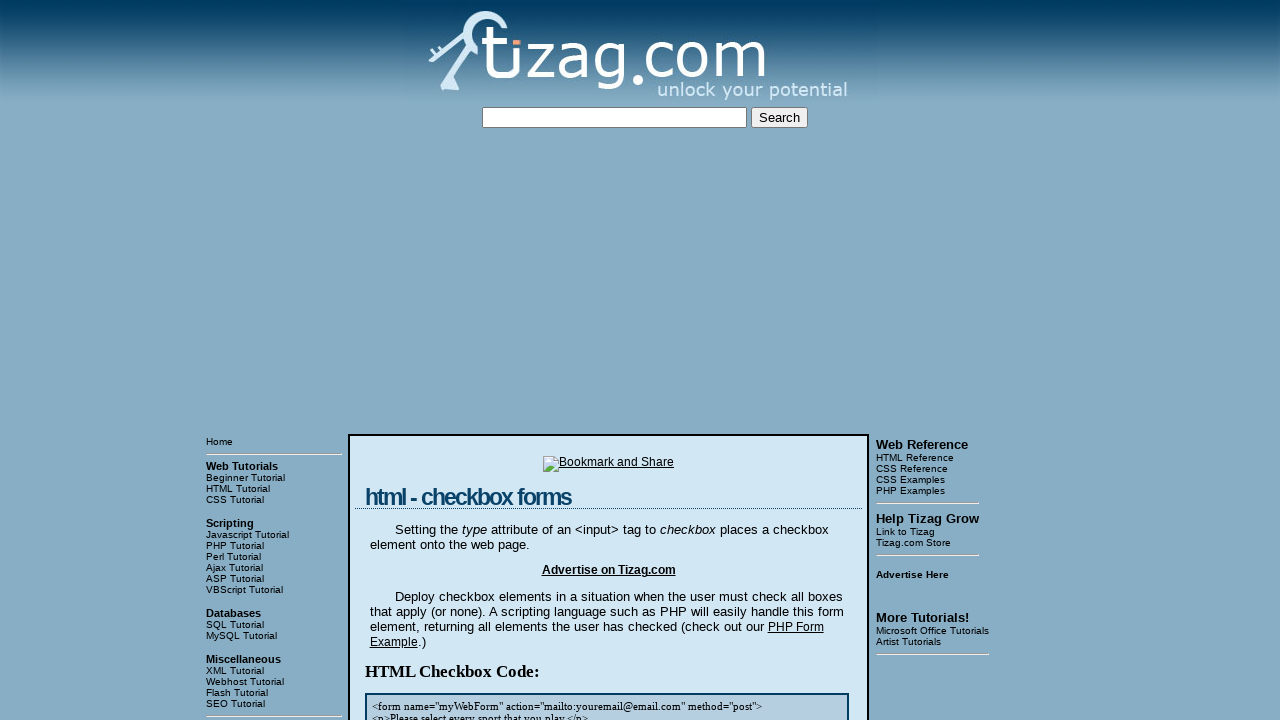

Clicked checkbox 1 of 4 to select it at (422, 360) on xpath=/html/body/table[3]/tbody/tr[1]/td[2]/table/tbody/tr/td/div[4] >> input[na
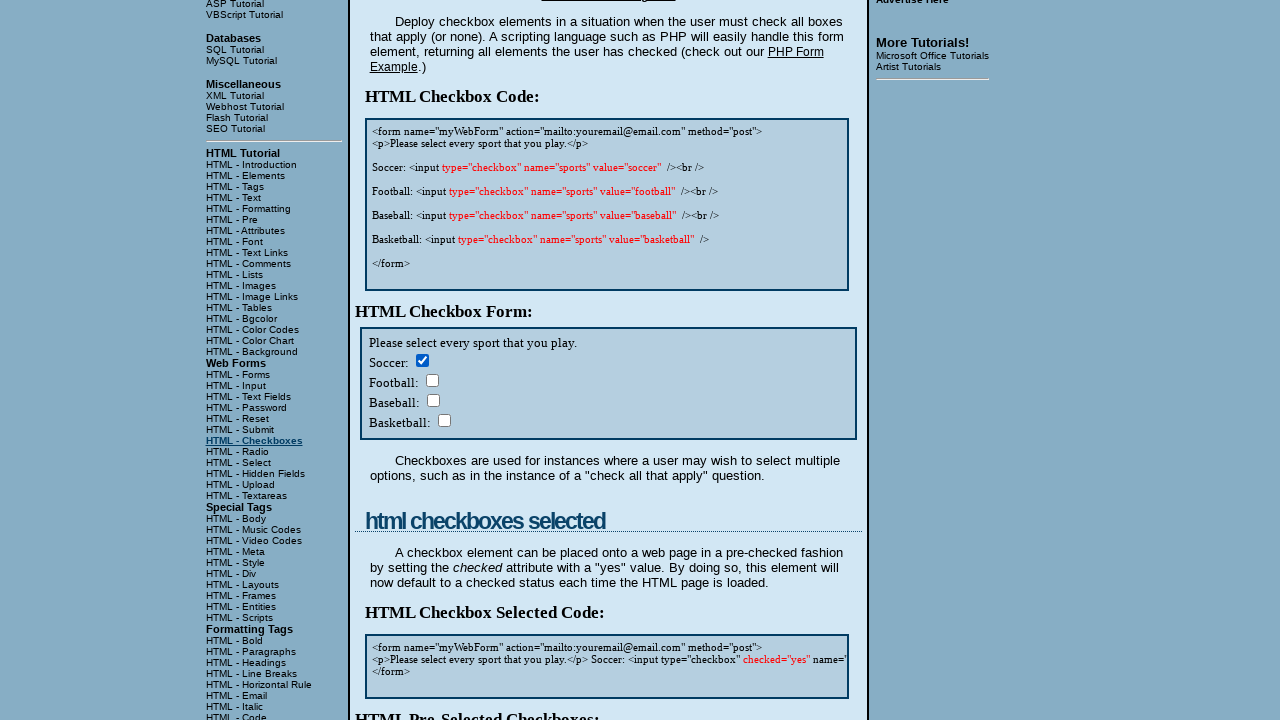

Clicked checkbox 2 of 4 to select it at (432, 380) on xpath=/html/body/table[3]/tbody/tr[1]/td[2]/table/tbody/tr/td/div[4] >> input[na
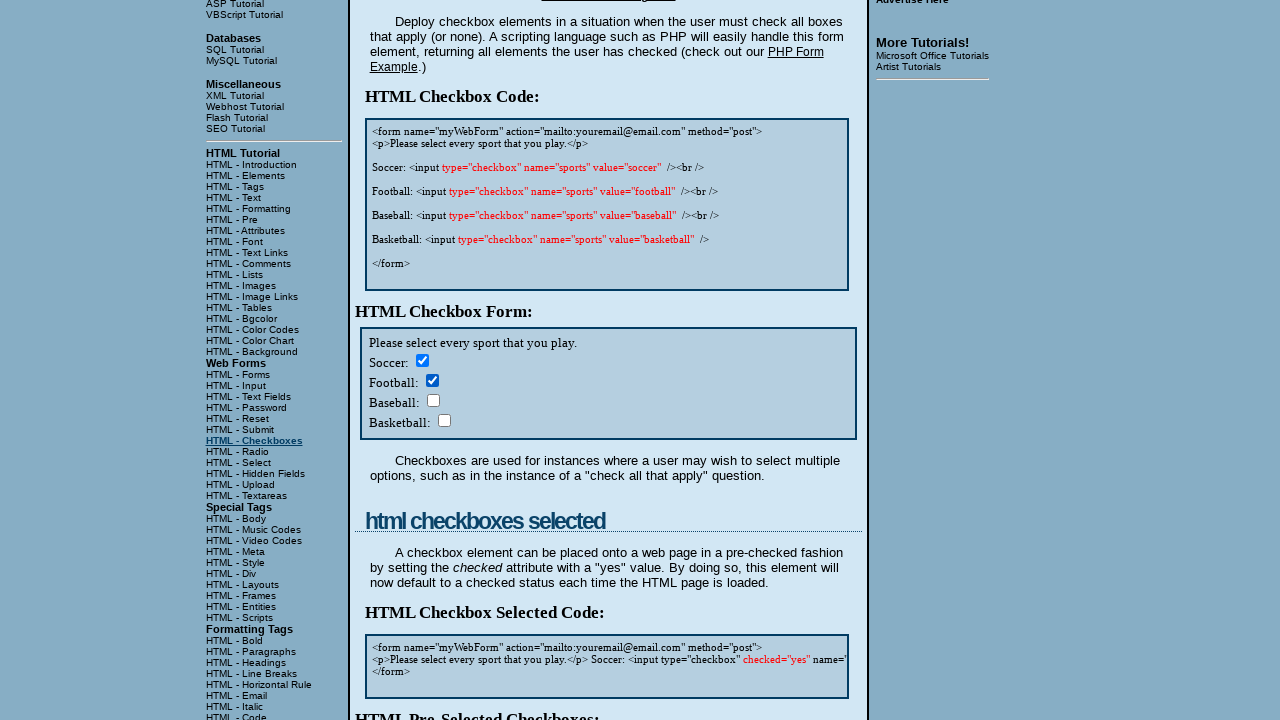

Clicked checkbox 3 of 4 to select it at (433, 400) on xpath=/html/body/table[3]/tbody/tr[1]/td[2]/table/tbody/tr/td/div[4] >> input[na
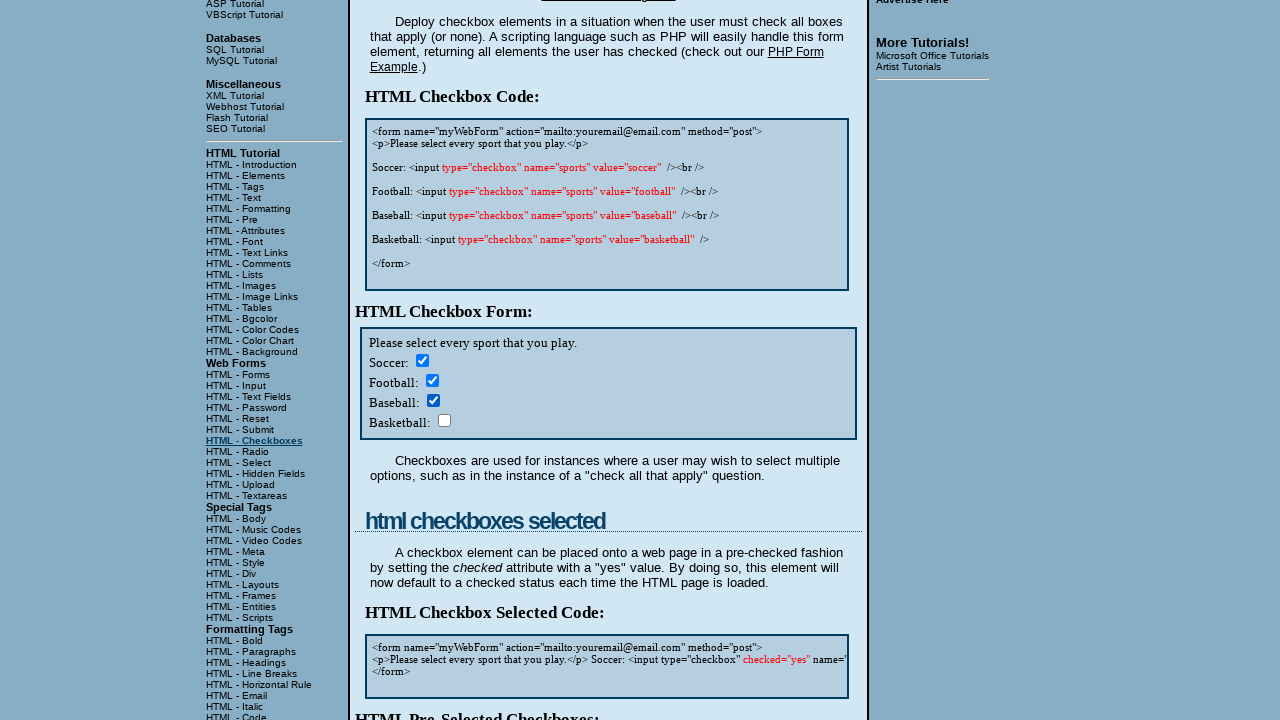

Clicked checkbox 4 of 4 to select it at (444, 420) on xpath=/html/body/table[3]/tbody/tr[1]/td[2]/table/tbody/tr/td/div[4] >> input[na
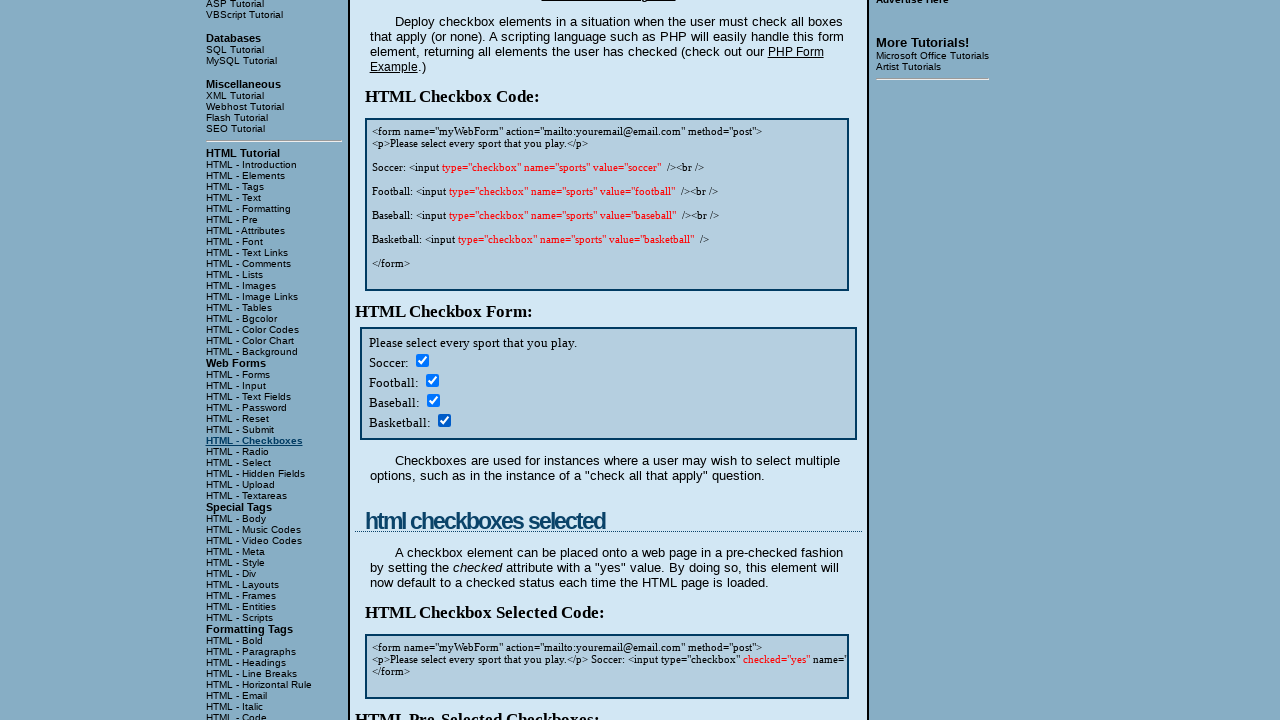

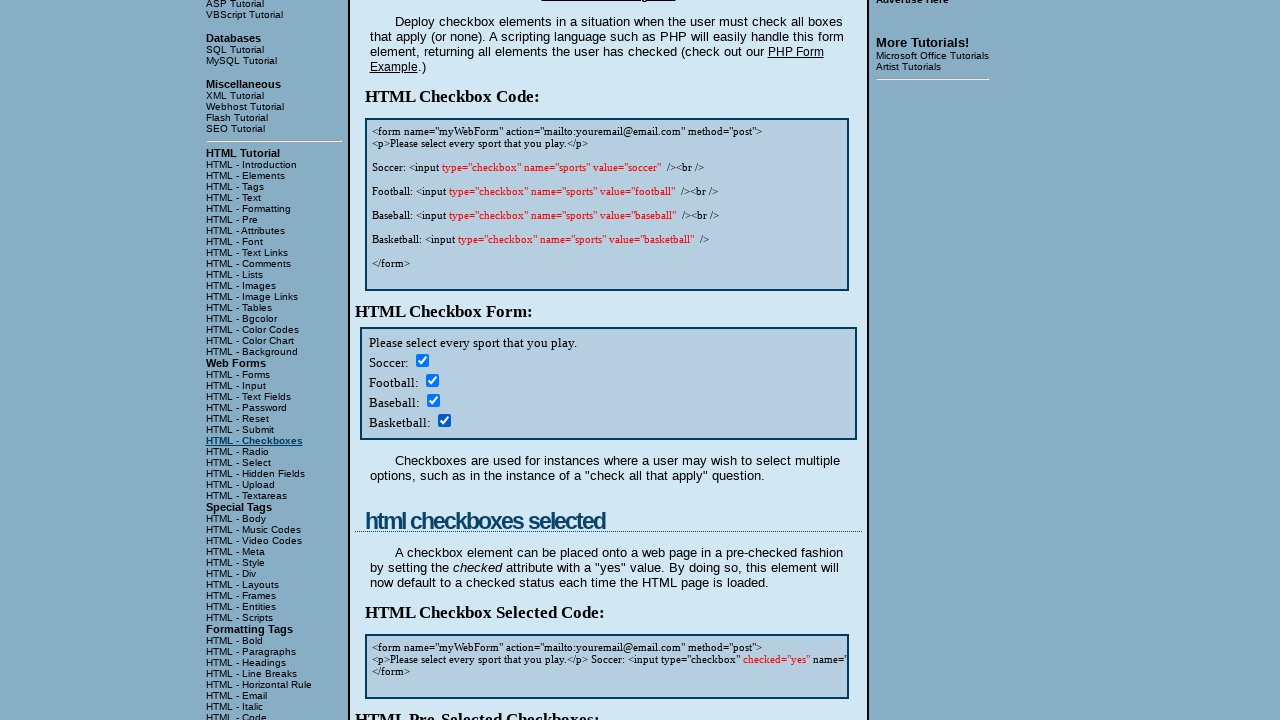